Tests navigation to "All offers" page by clicking on dropdown and selecting "Todas" option

Starting URL: https://www.supertroco.com.br/

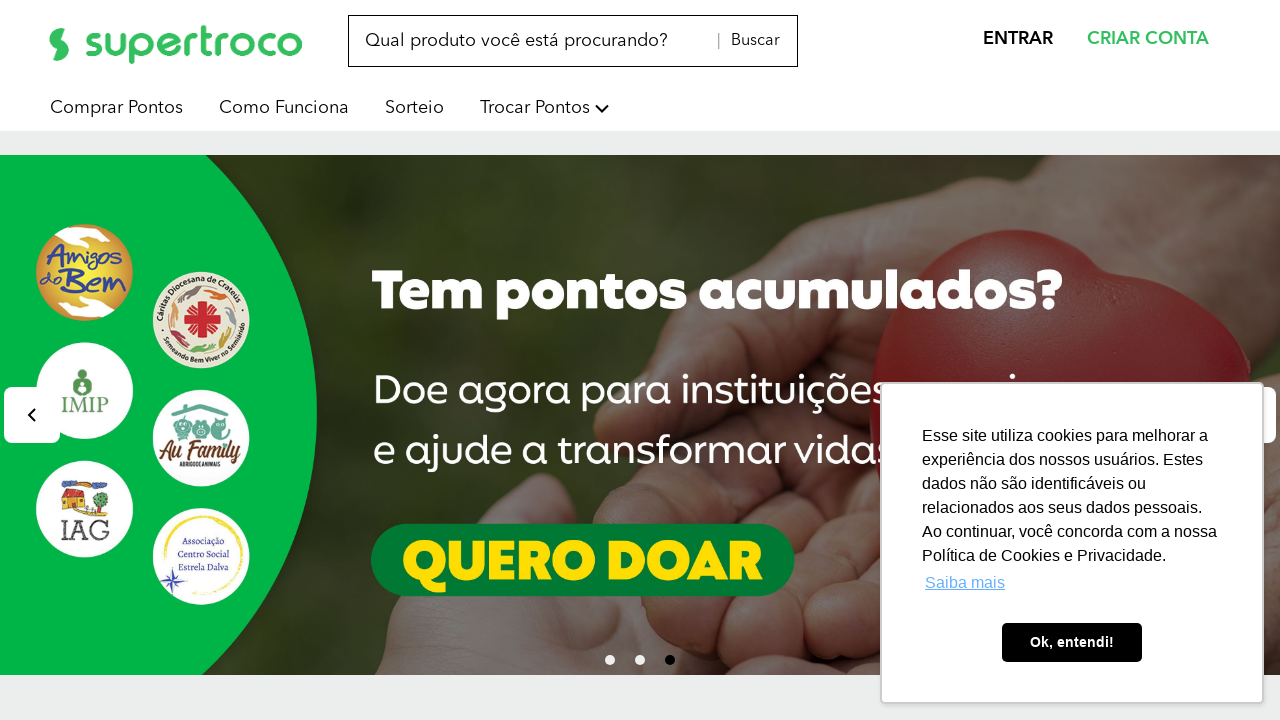

Clicked dropdown image to open offers menu at (602, 108) on #dropdown >> internal:role=img
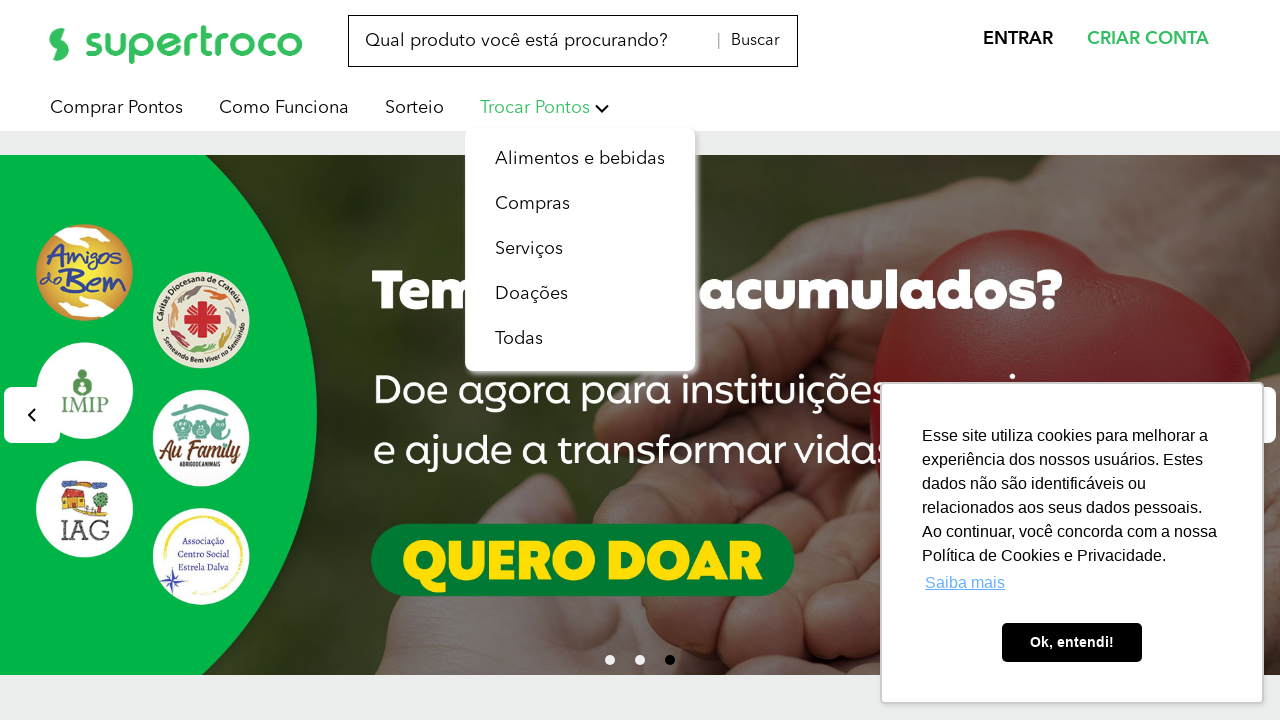

Clicked 'Todas' option to view all offers at (519, 339) on internal:text="Todas"s
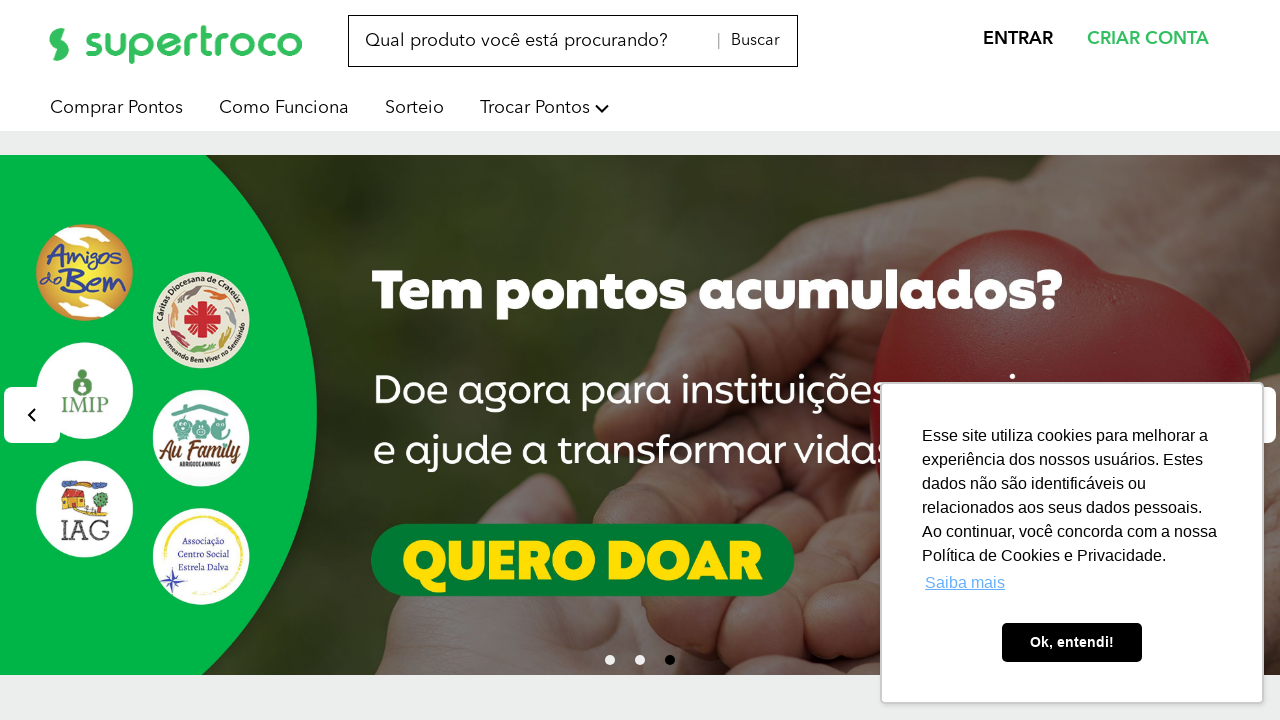

Successfully navigated to all offers page with applied filters
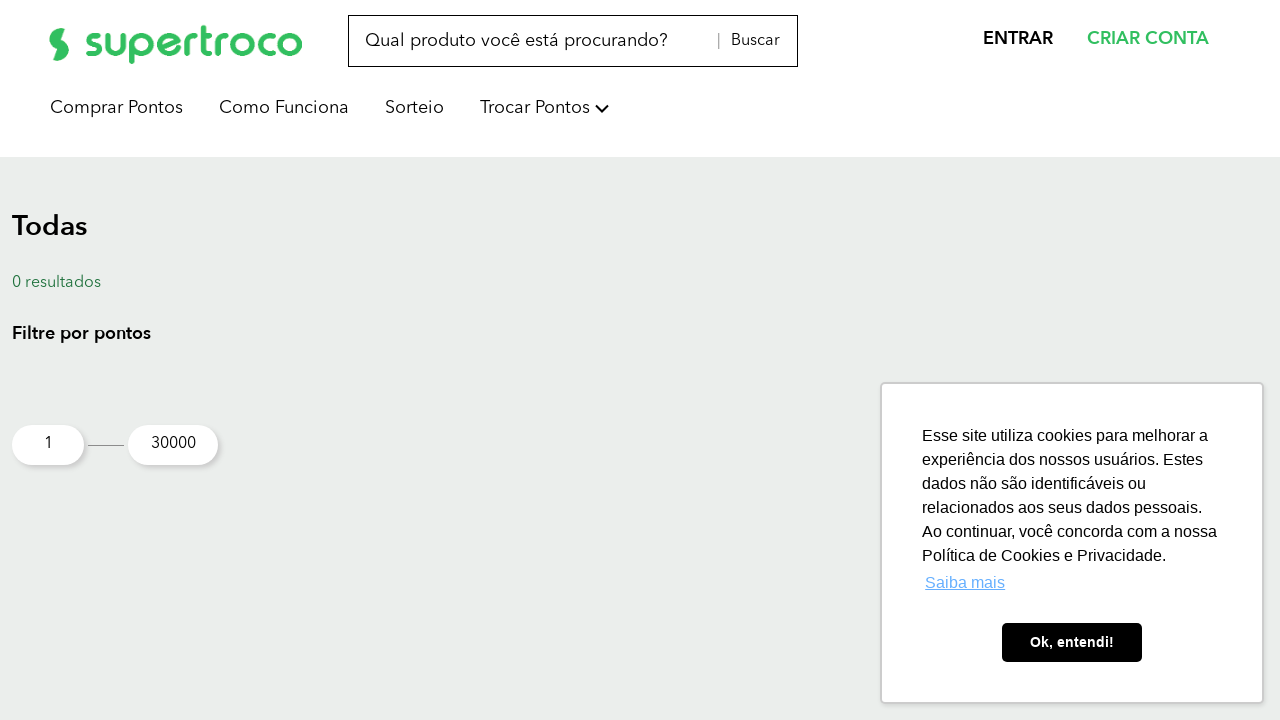

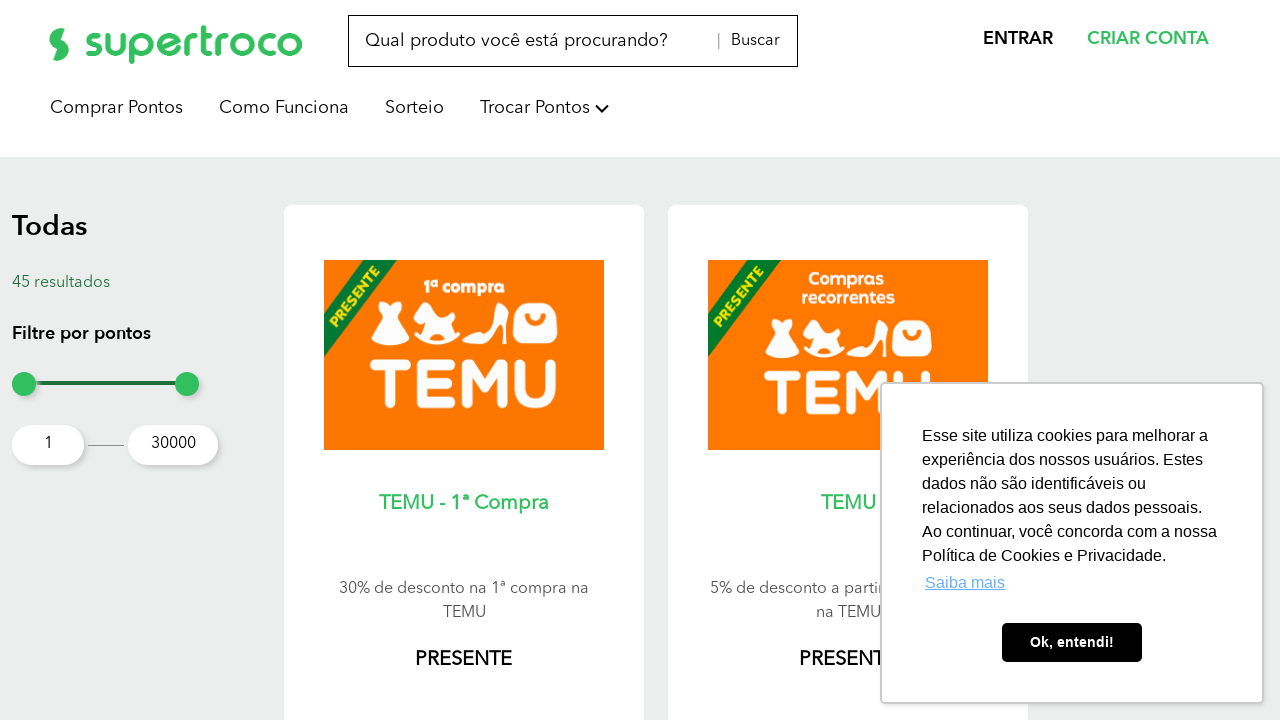